Tests handling a JavaScript prompt dialog by entering text and accepting

Starting URL: https://kitchen.applitools.com/ingredients/alert

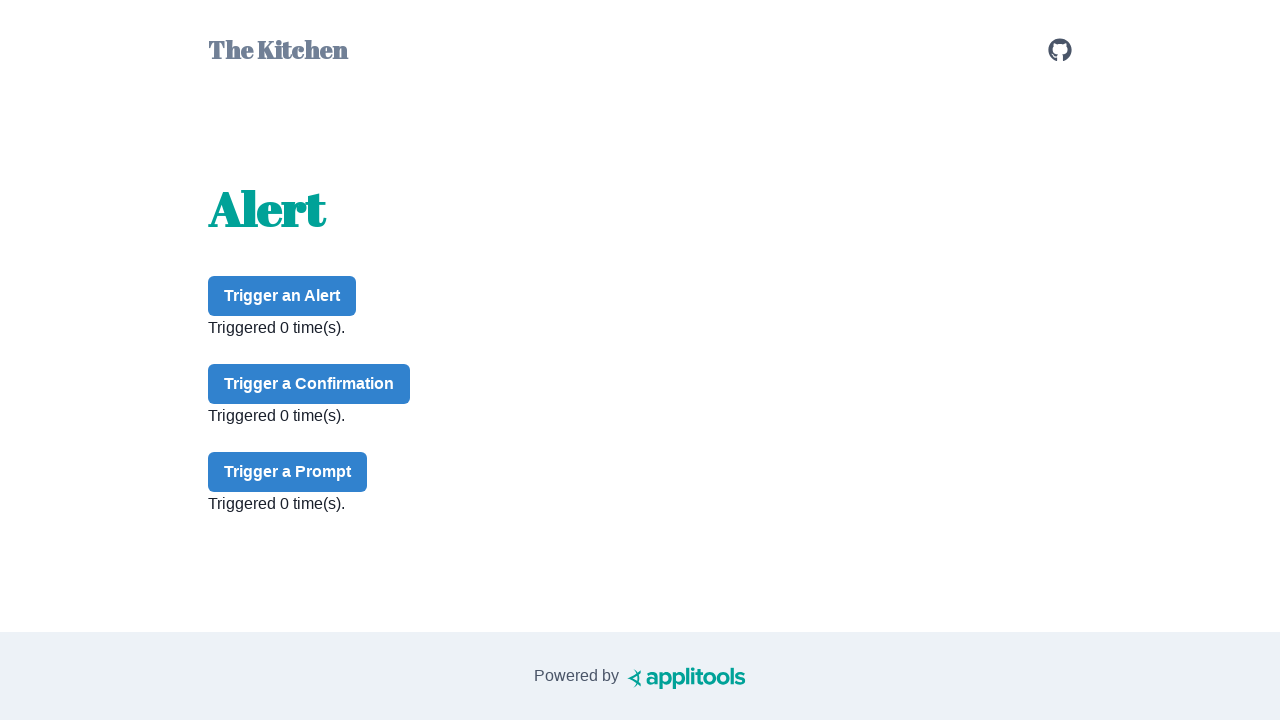

Set up dialog handler to accept prompt with text 'nachos'
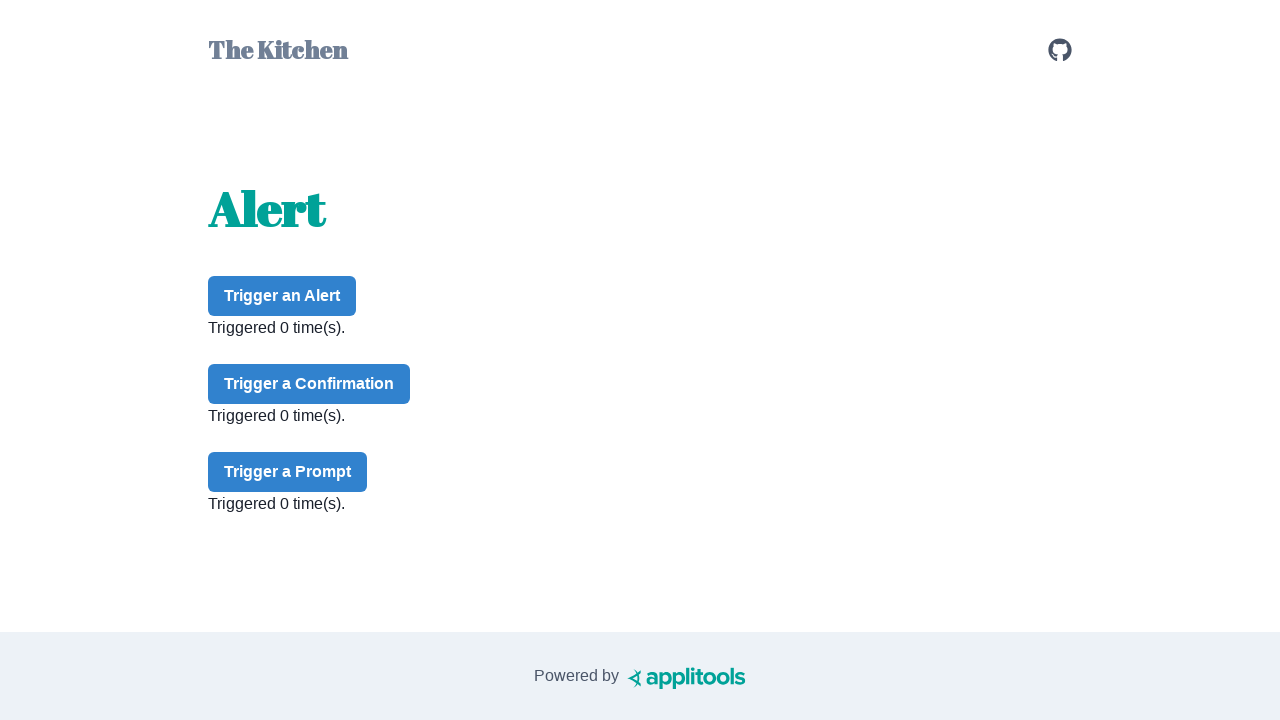

Clicked prompt button to trigger JavaScript prompt dialog at (288, 472) on #prompt-button
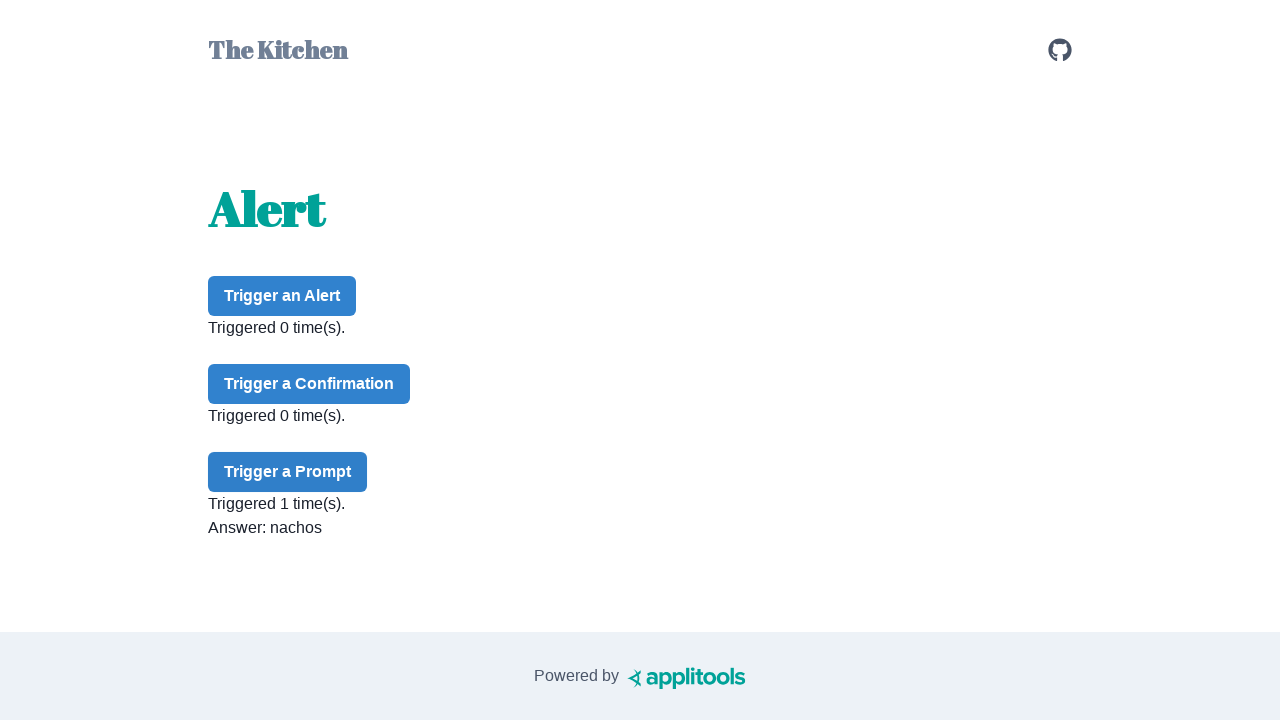

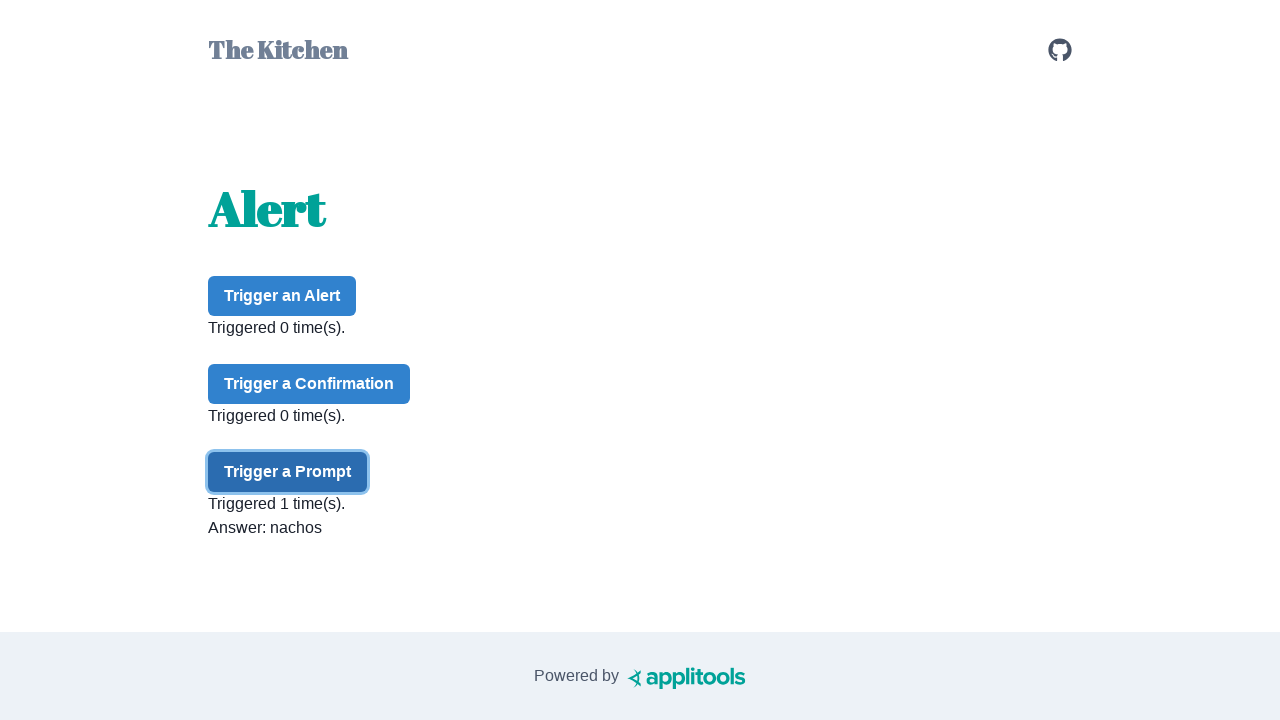